Tests clicking an element using link text locator strategy

Starting URL: https://demo.automationtesting.in/Accordion.html

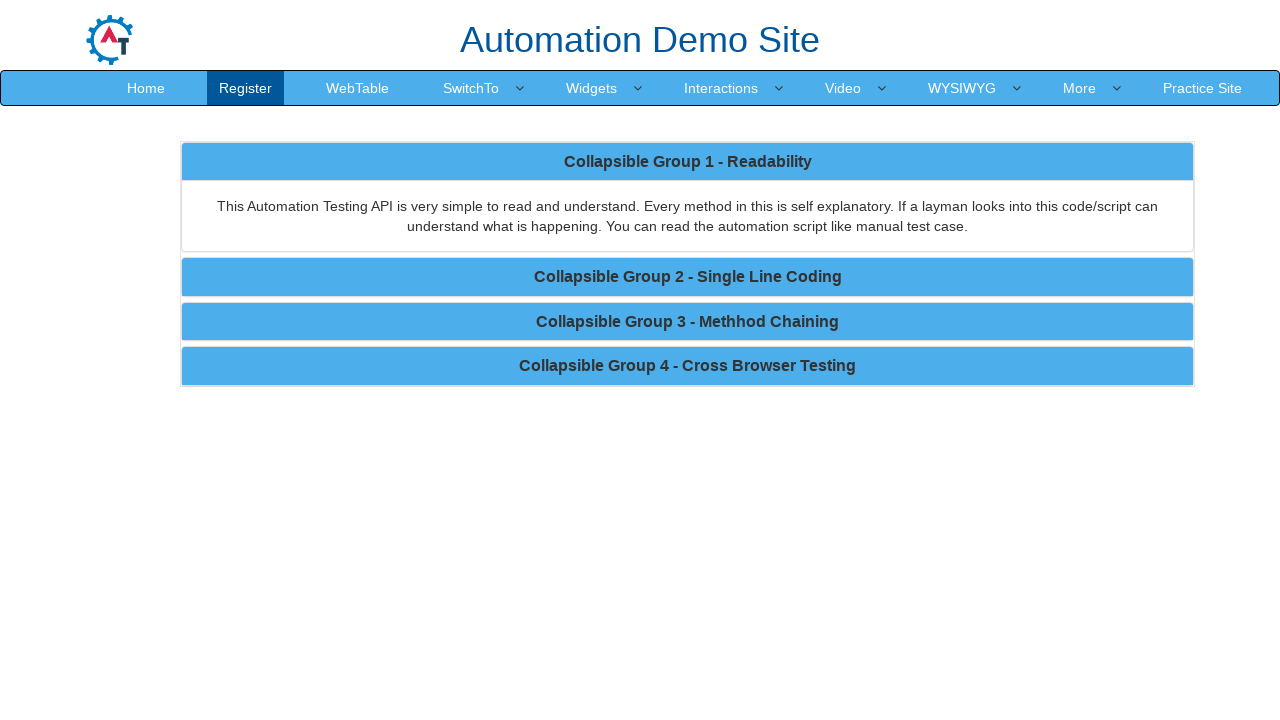

Waited 2 seconds for page to load
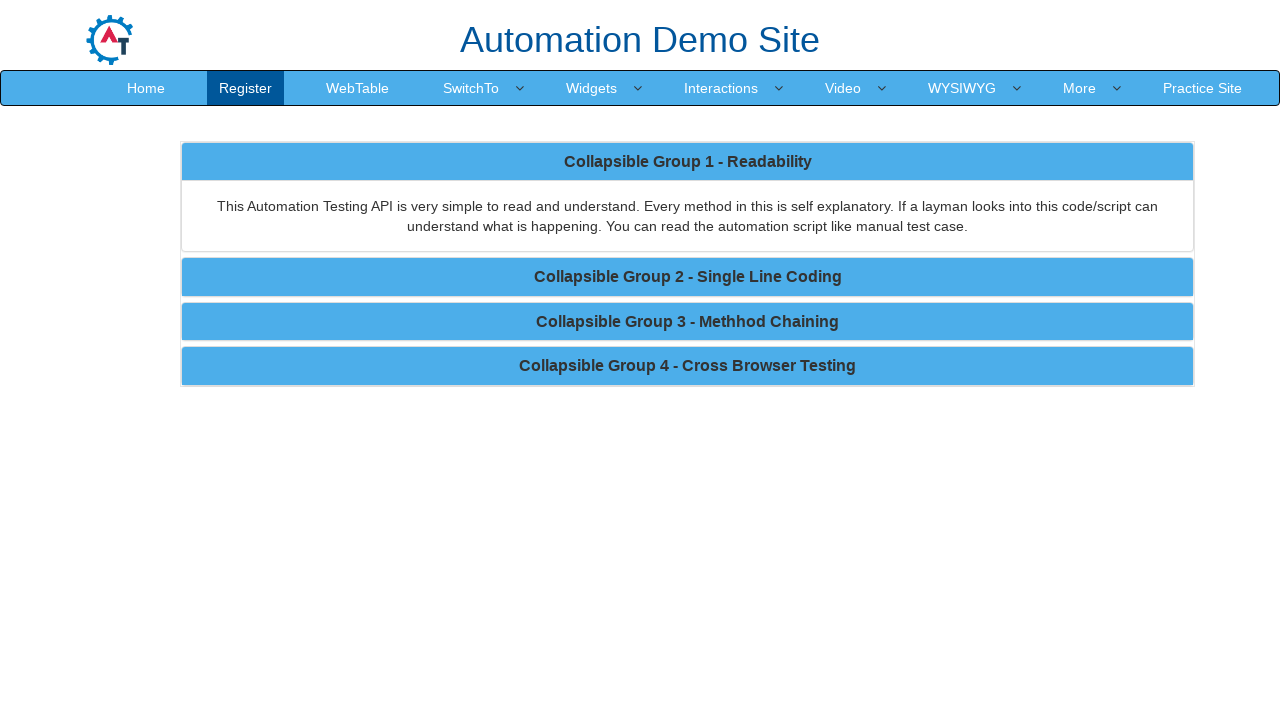

Clicked accordion collapse link using partial link text locator strategy at (688, 277) on a[href='#collapse2']
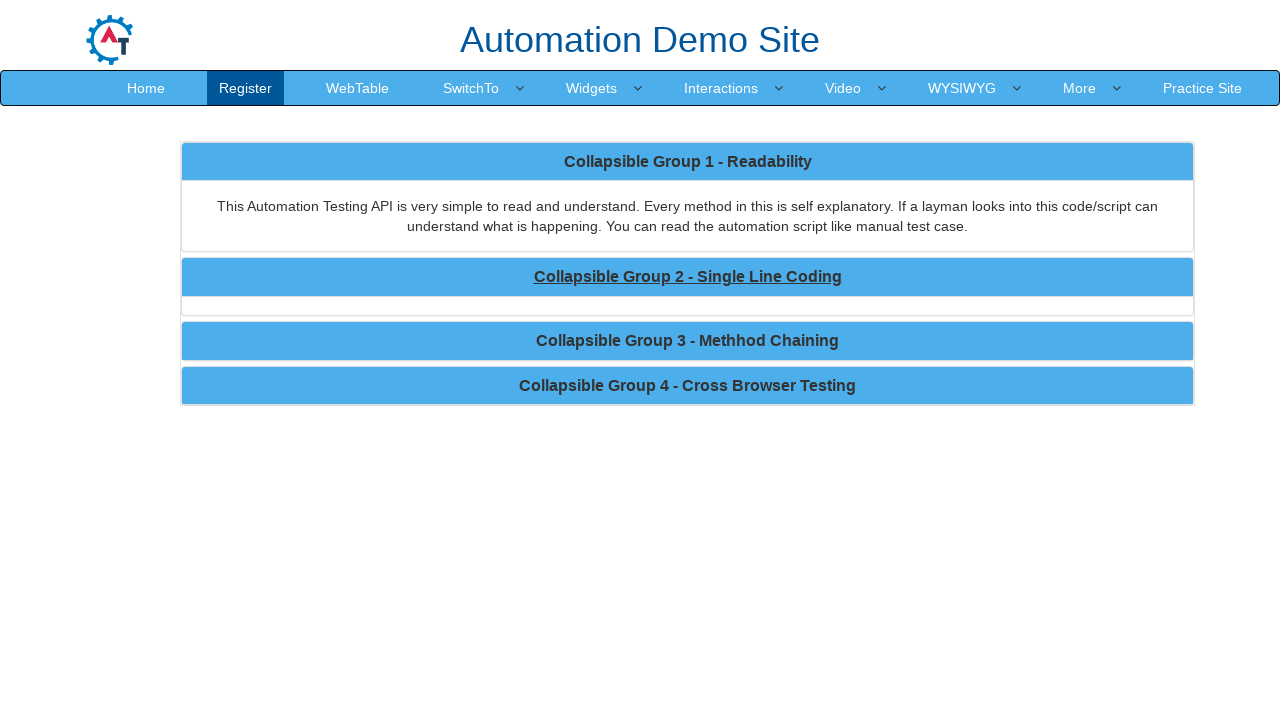

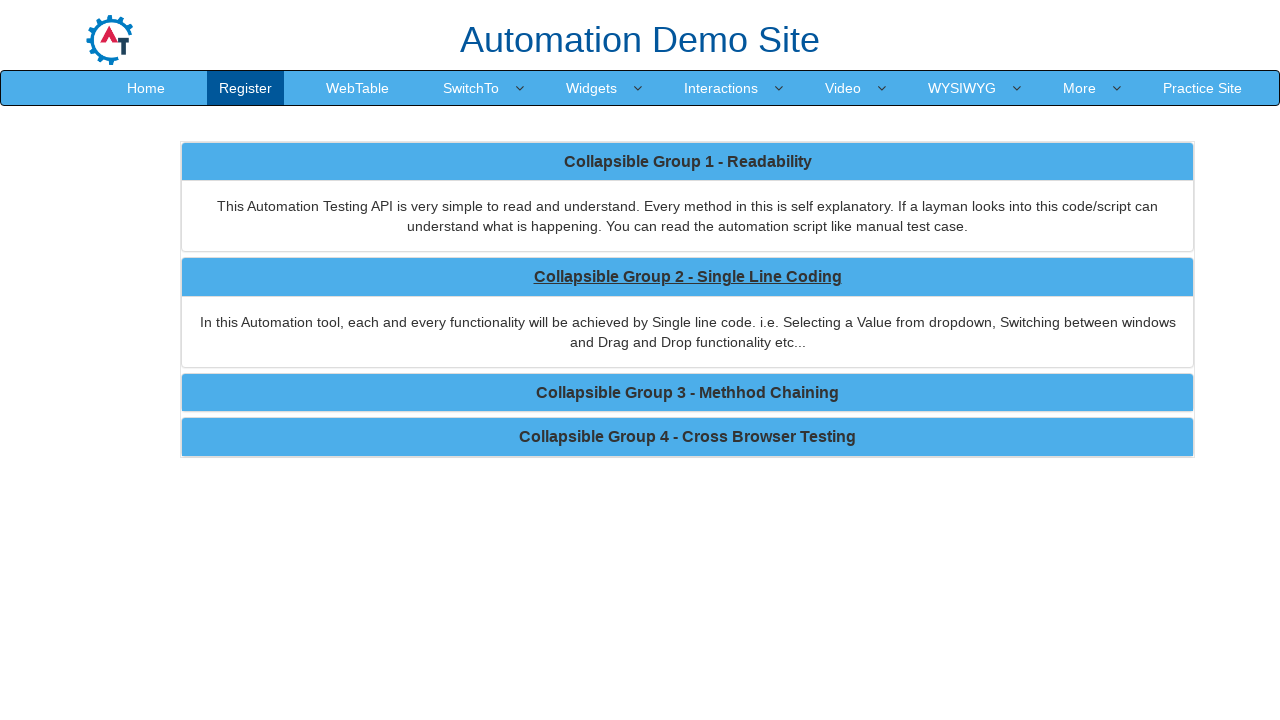